Tests the search functionality by entering "Java" in the search field and submitting, then verifying search results are displayed.

Starting URL: https://stepik.org/

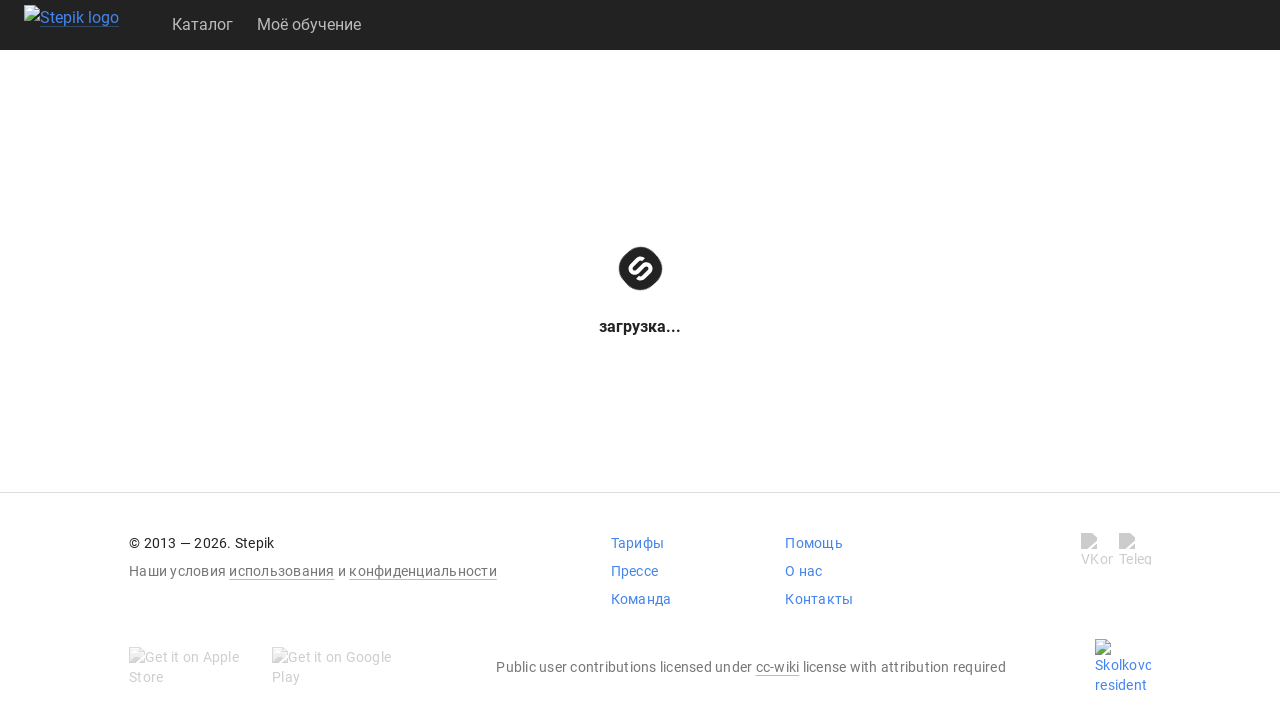

Filled search field with 'Java' on .search-form__input
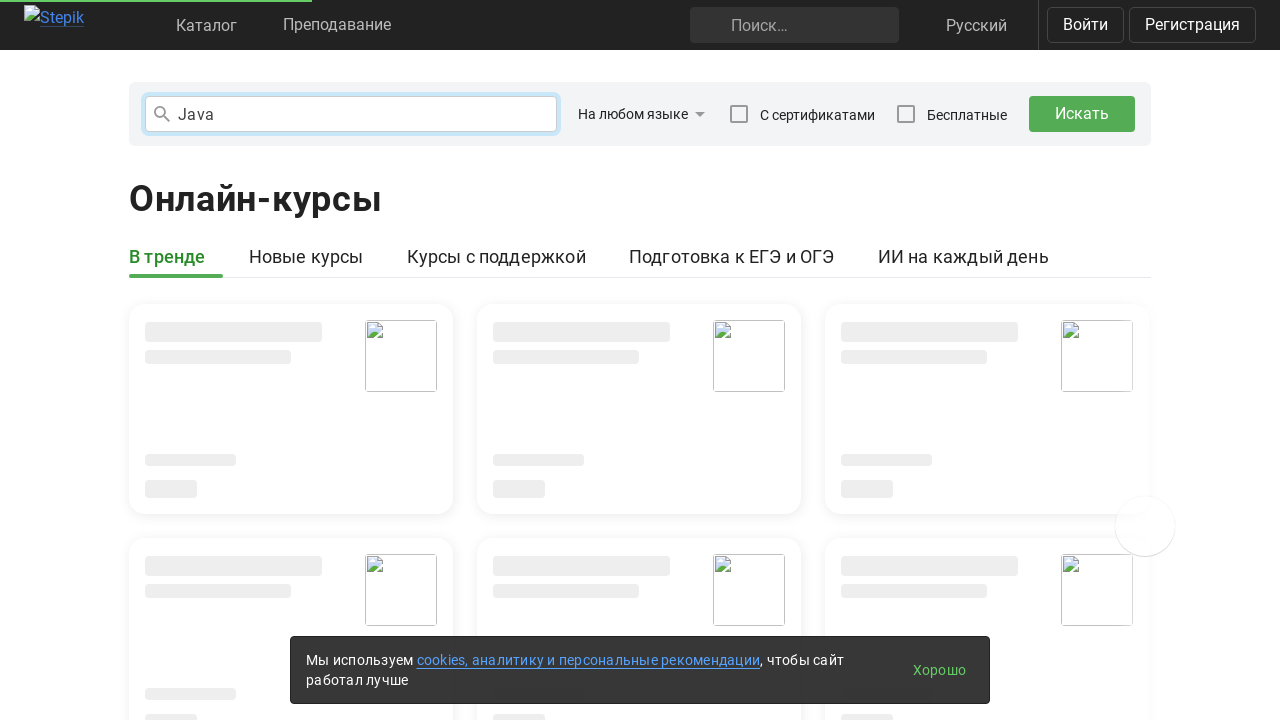

Clicked search submit button at (1082, 114) on .search-form__submit
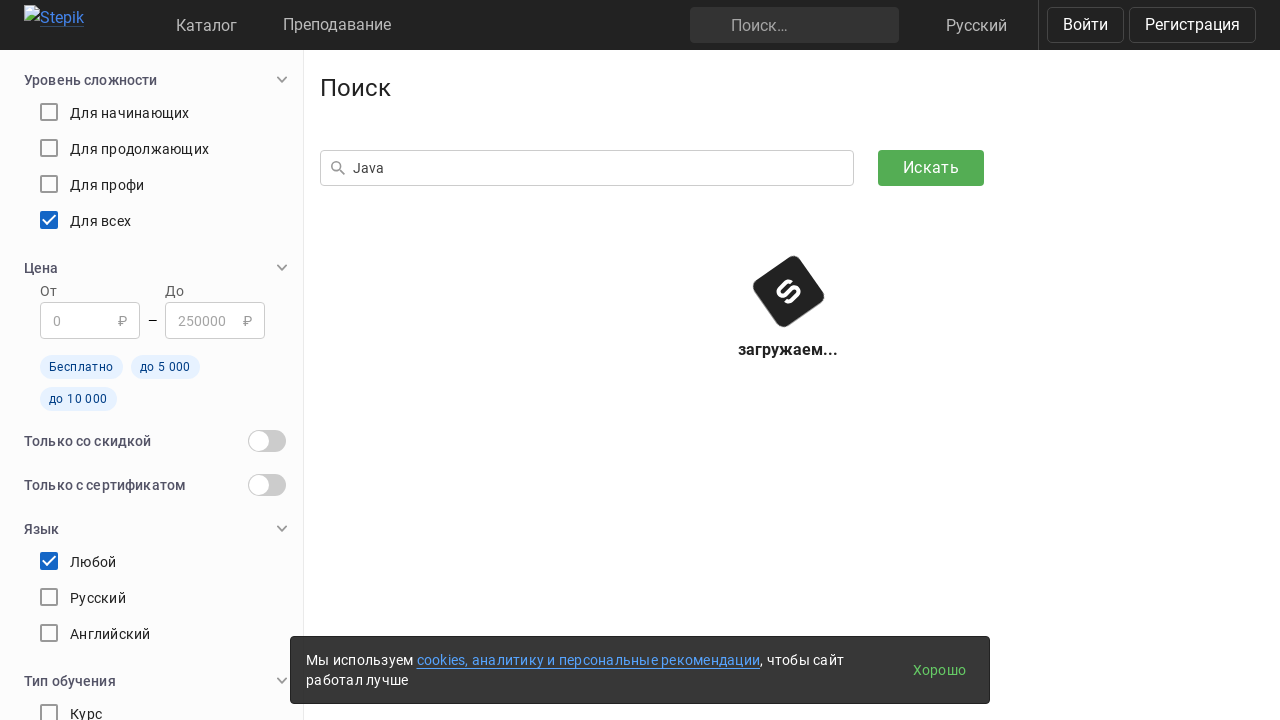

Pressed Enter to submit search on .search-form__input
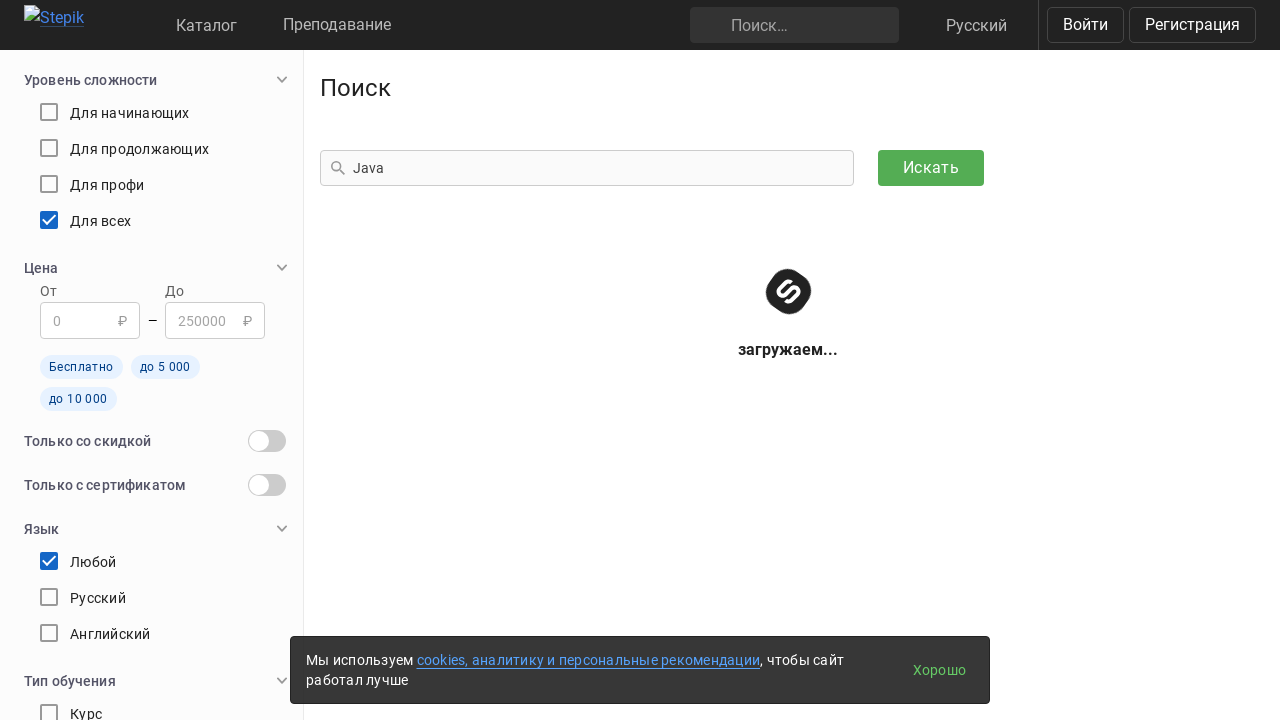

Search results loaded - course cards displayed
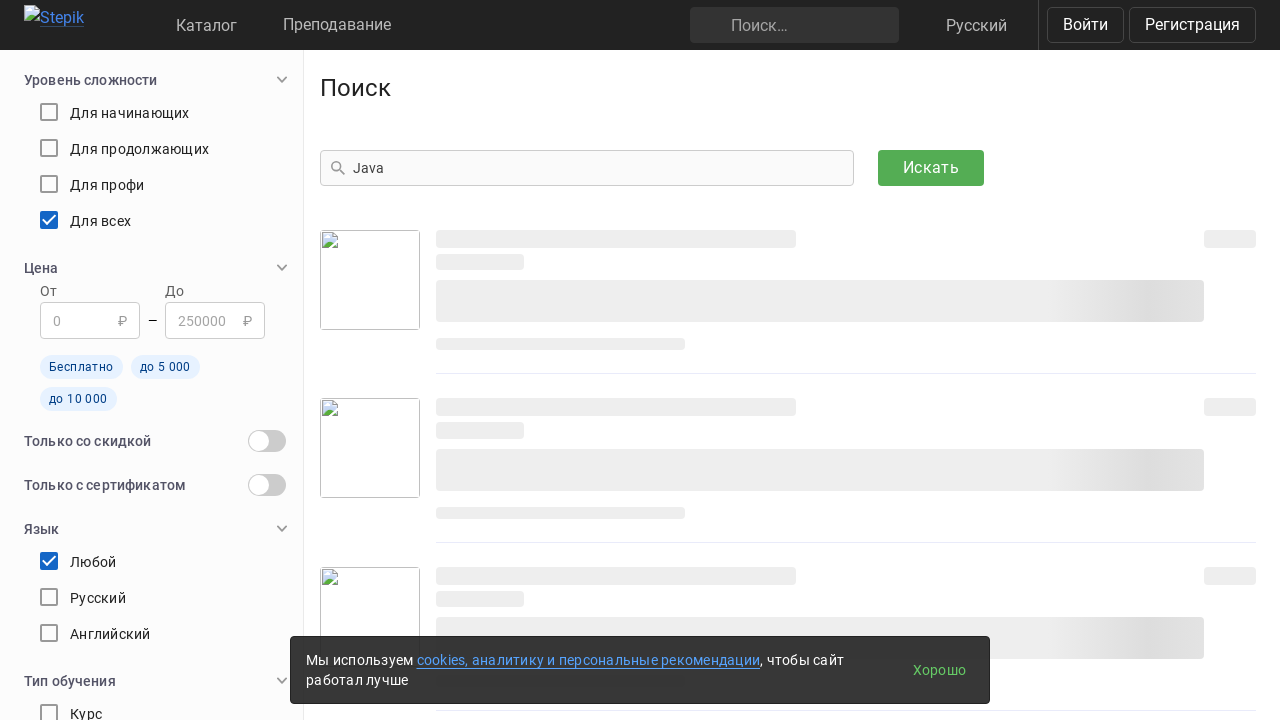

Verified search results are displayed with course titles
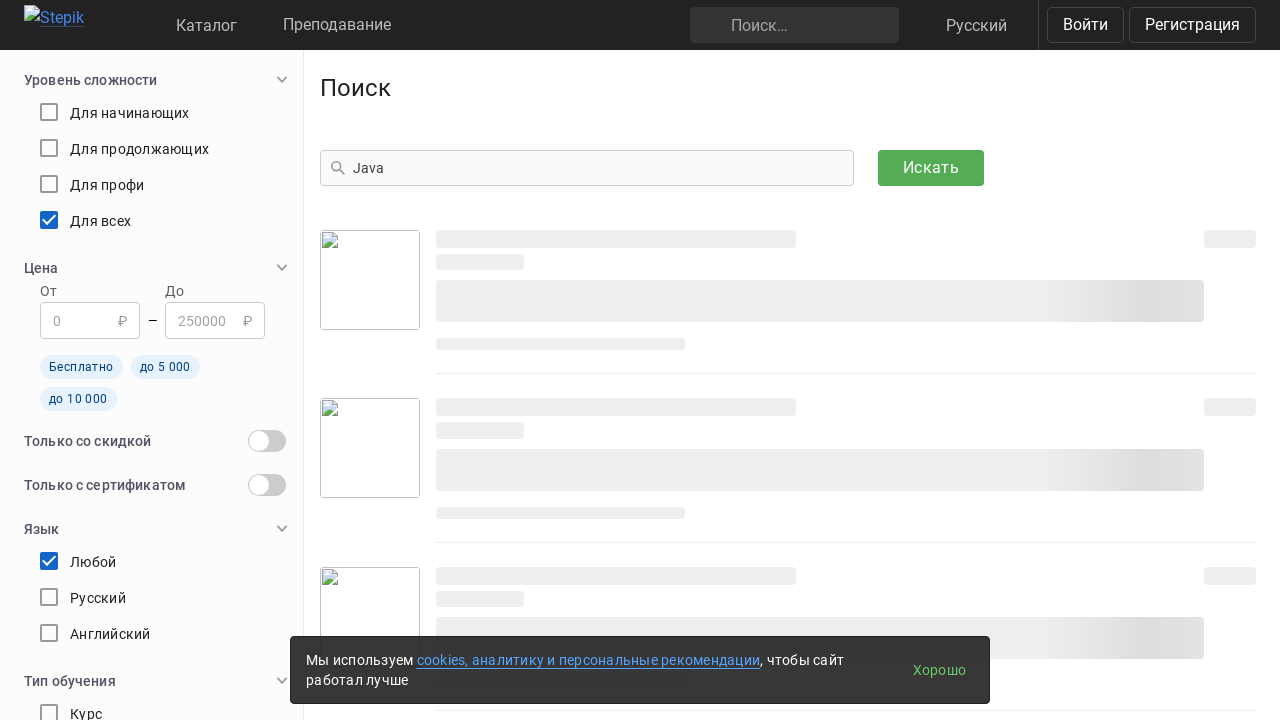

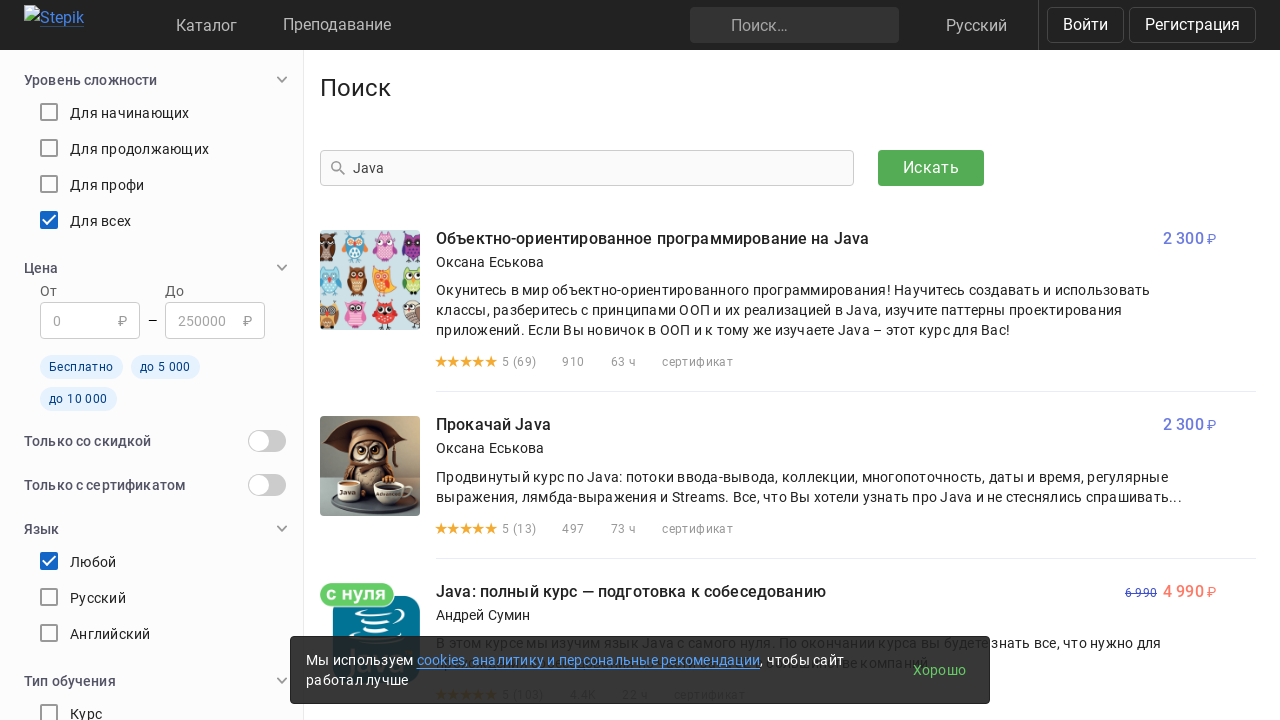